Tests that the Clear completed button appears with correct text when items are completed

Starting URL: https://demo.playwright.dev/todomvc

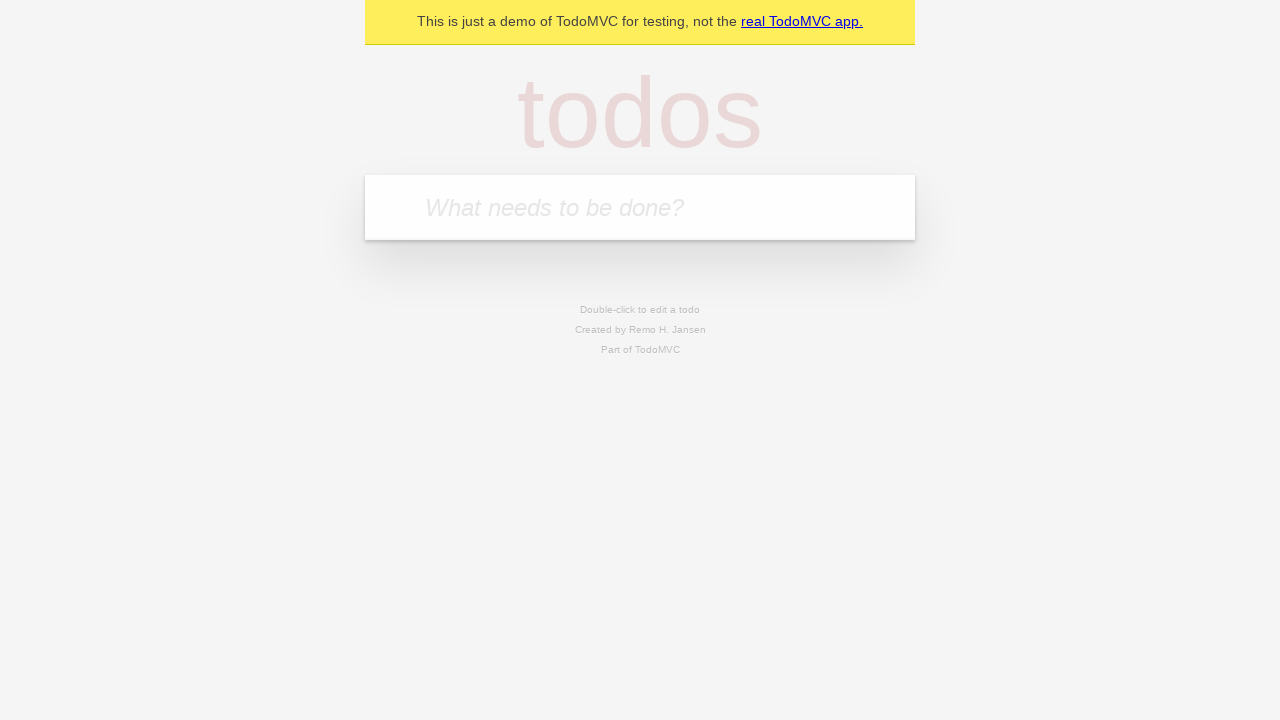

Filled todo input with 'buy some cheese' on internal:attr=[placeholder="What needs to be done?"i]
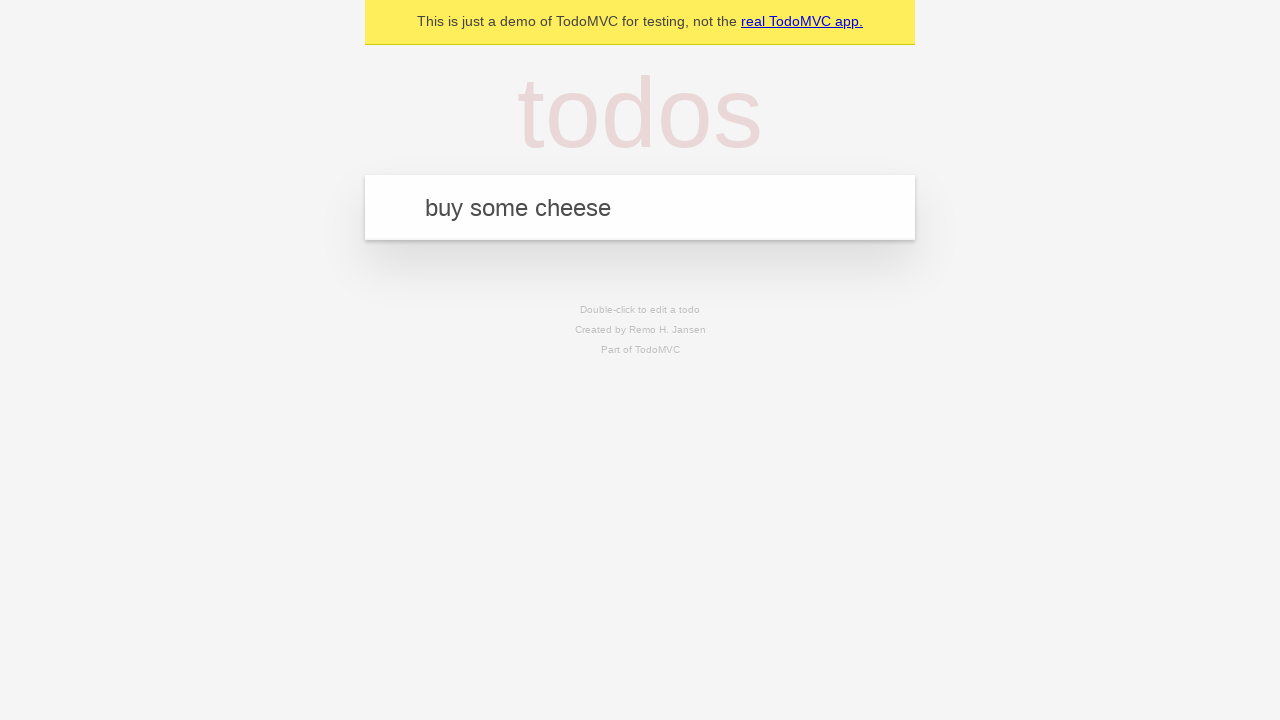

Pressed Enter to add first todo on internal:attr=[placeholder="What needs to be done?"i]
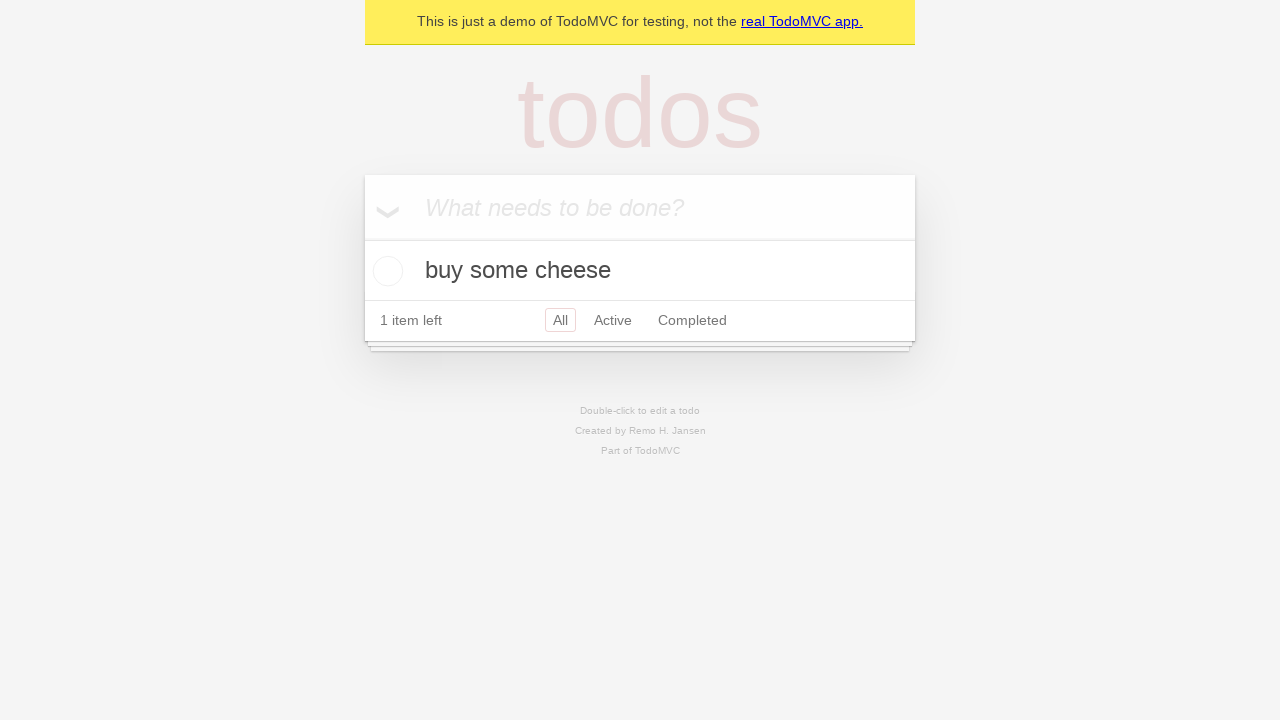

Filled todo input with 'feed the cat' on internal:attr=[placeholder="What needs to be done?"i]
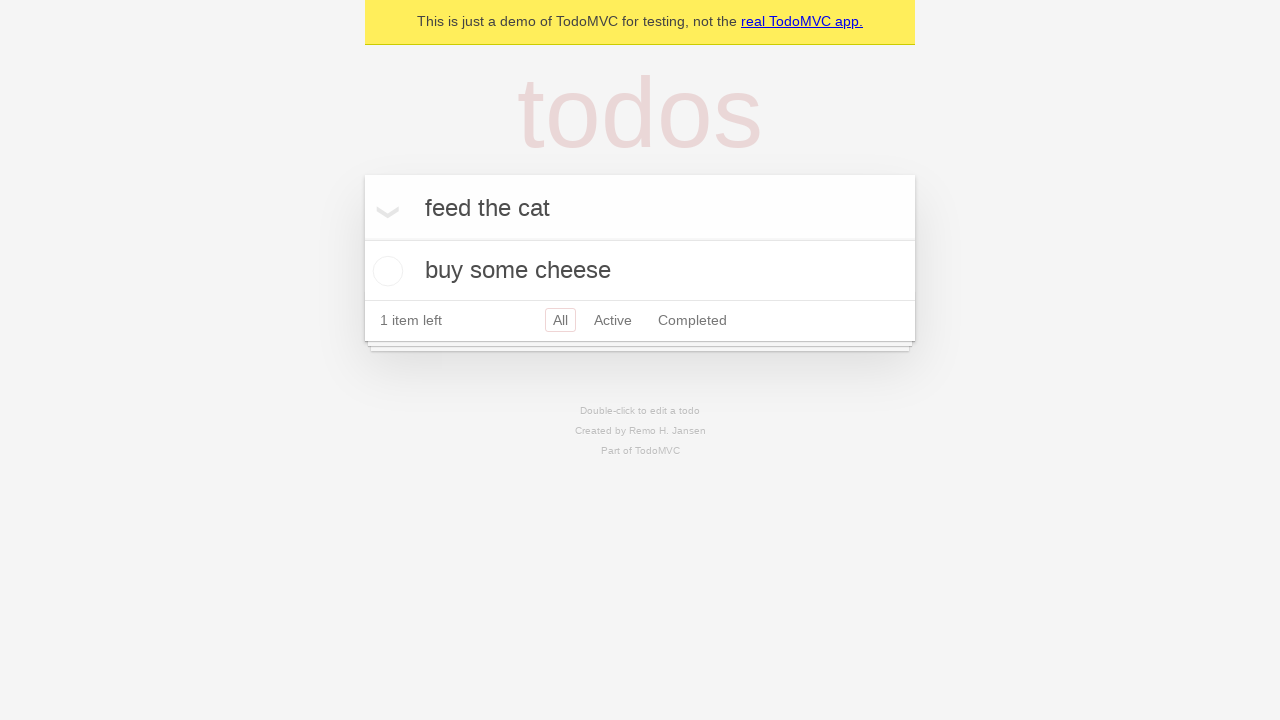

Pressed Enter to add second todo on internal:attr=[placeholder="What needs to be done?"i]
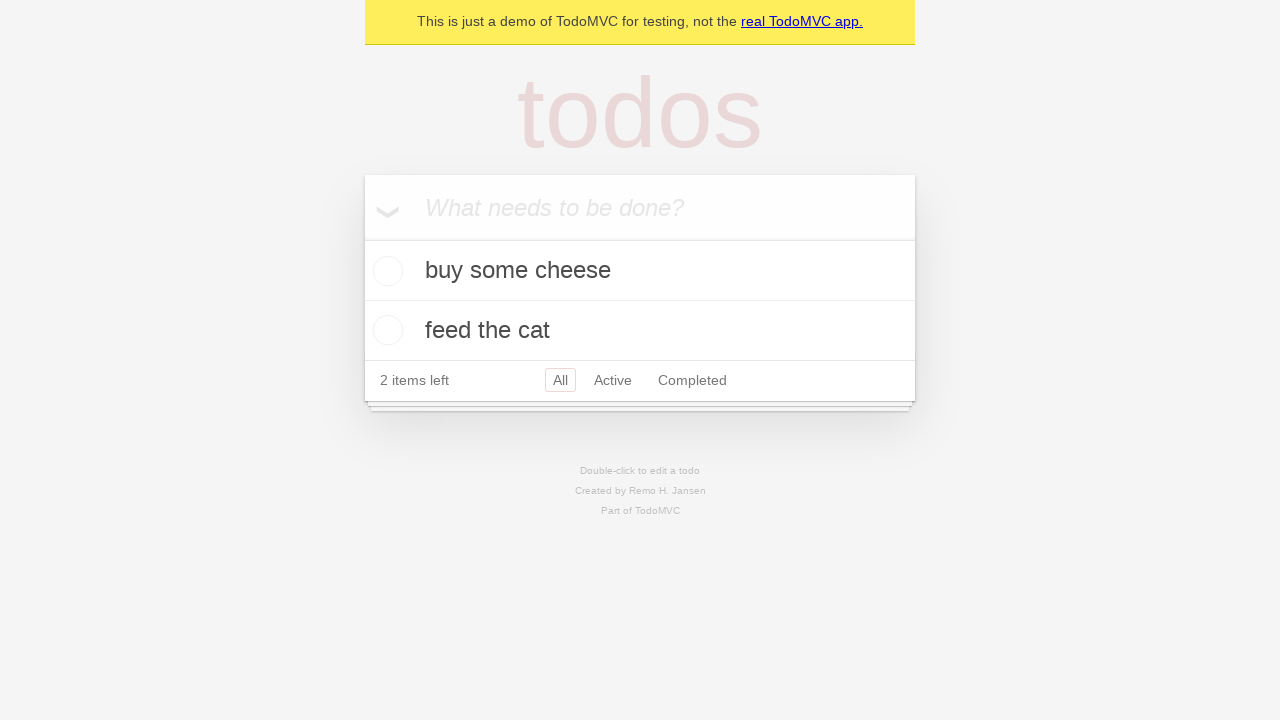

Filled todo input with 'book a doctors appointment' on internal:attr=[placeholder="What needs to be done?"i]
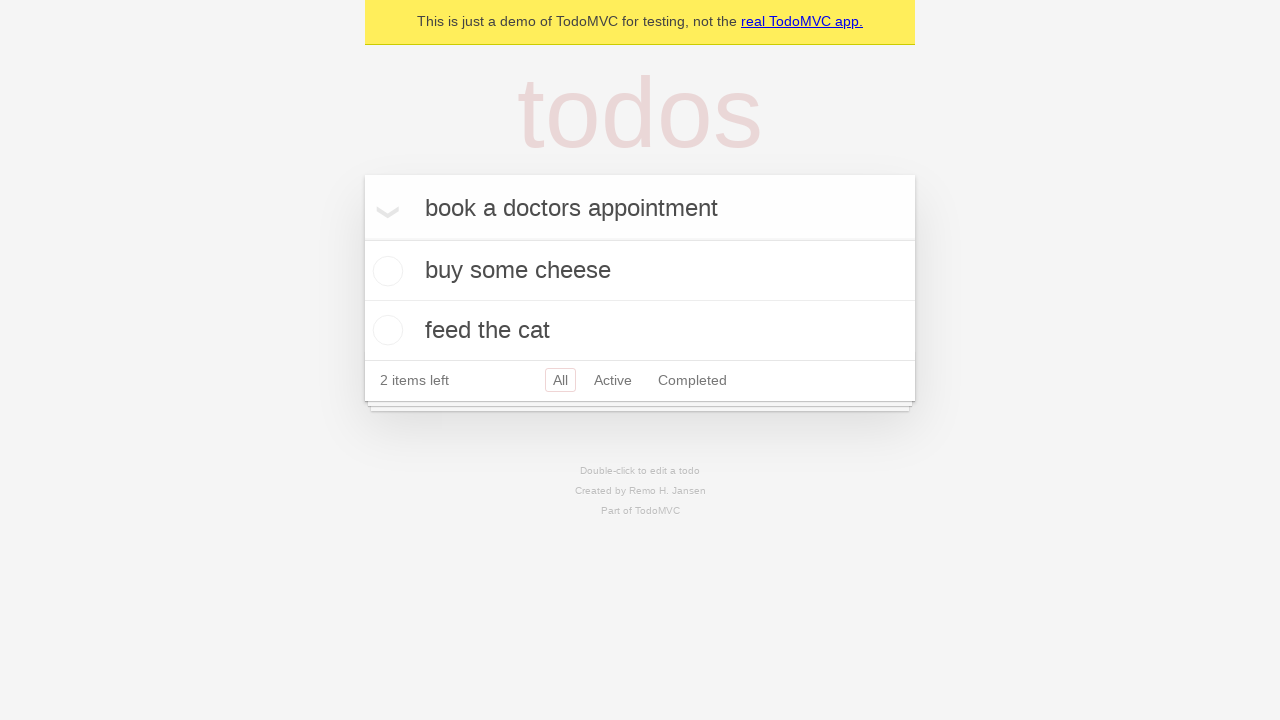

Pressed Enter to add third todo on internal:attr=[placeholder="What needs to be done?"i]
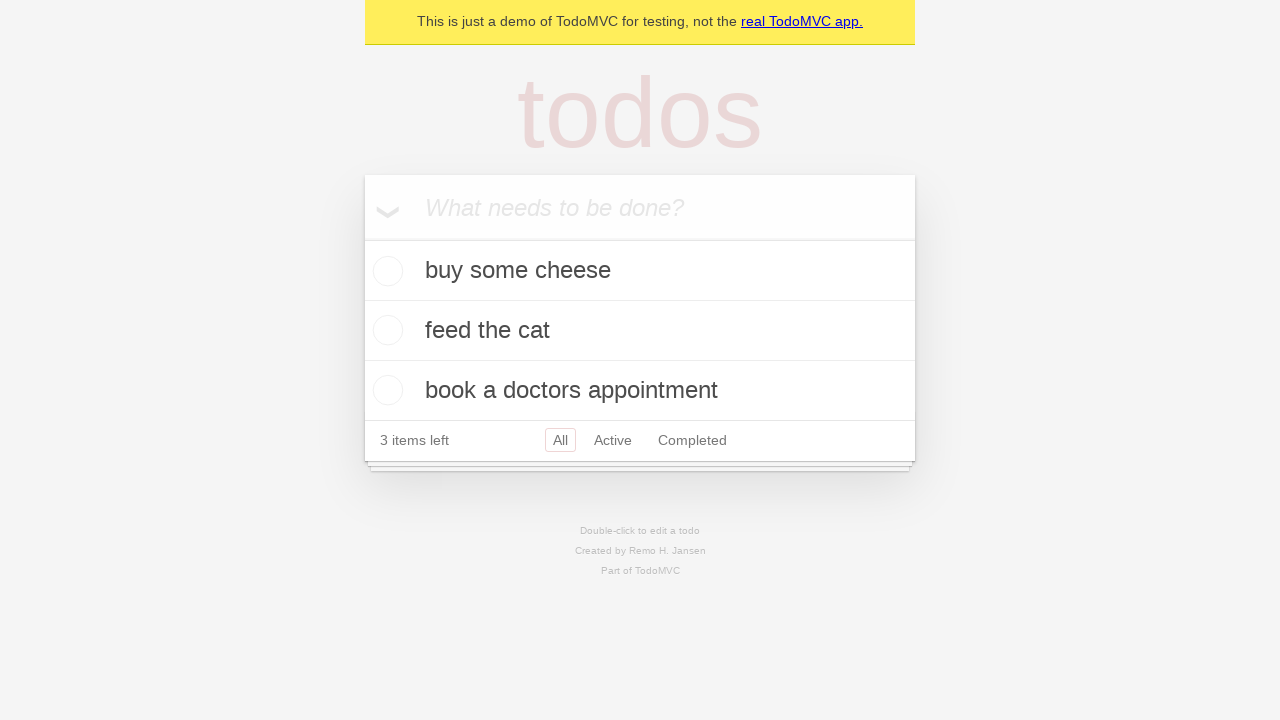

Checked the first todo as completed at (385, 271) on .todo-list li .toggle >> nth=0
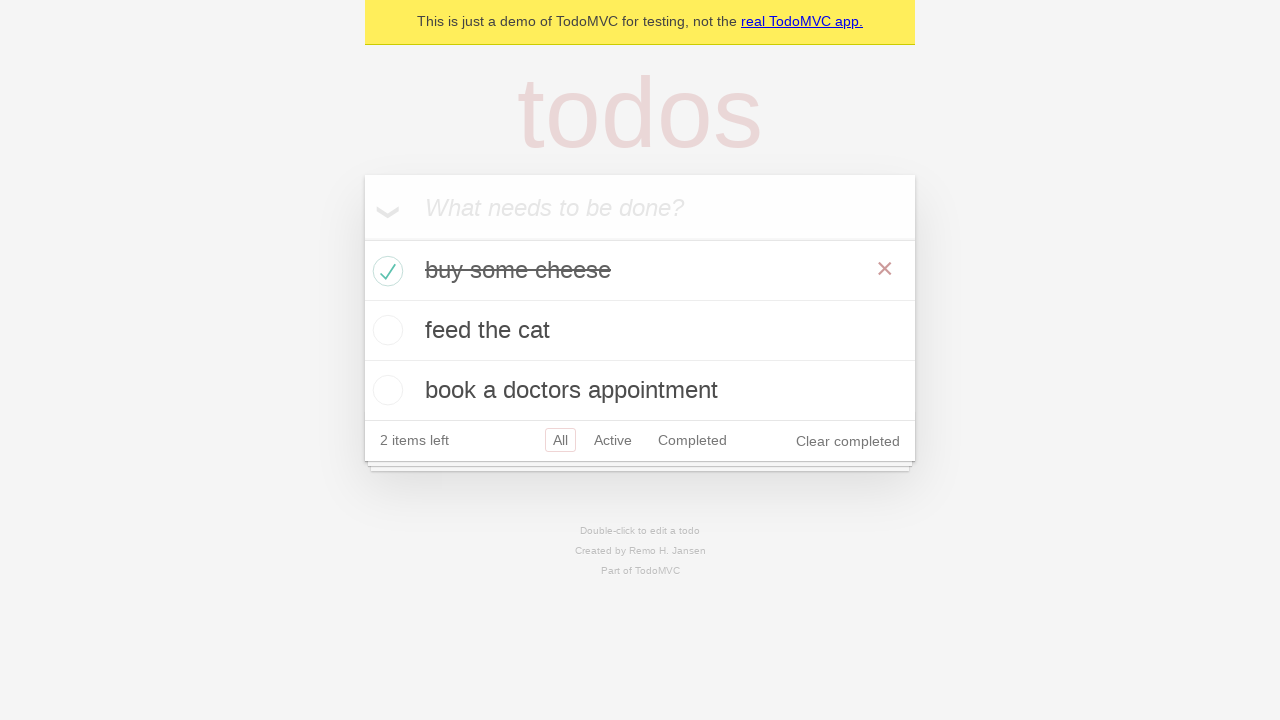

Clear completed button appeared with correct text
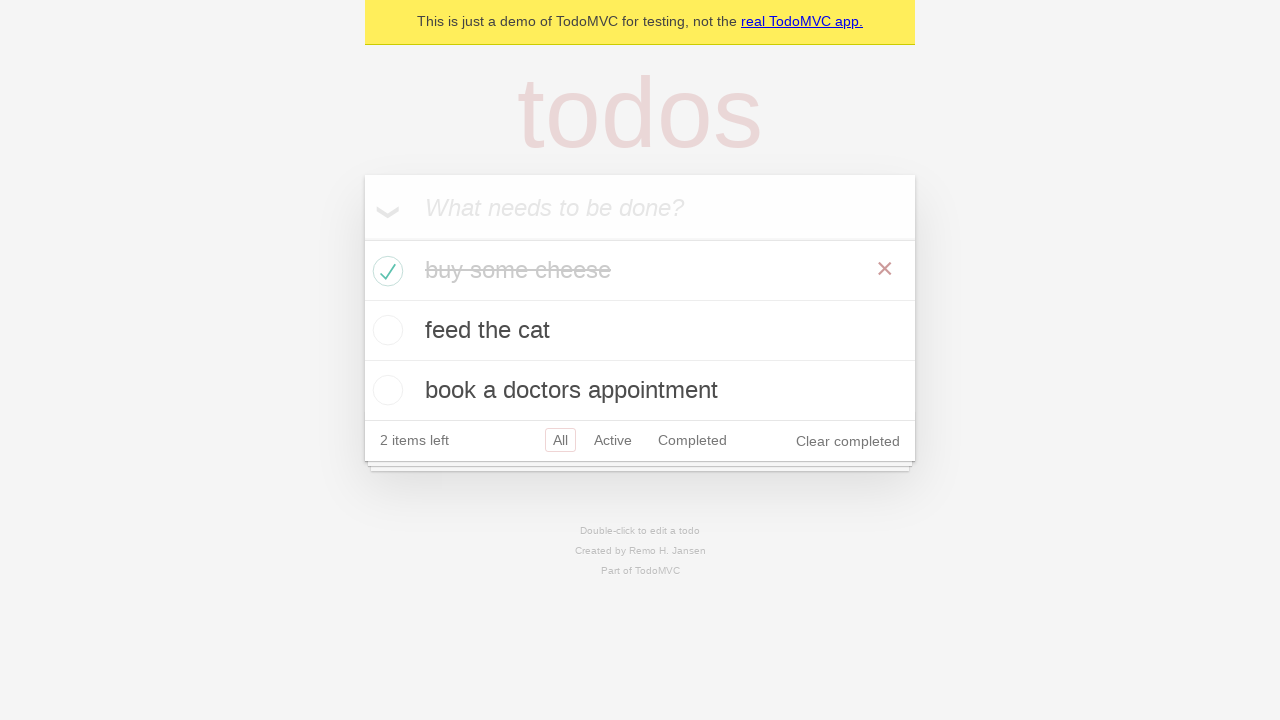

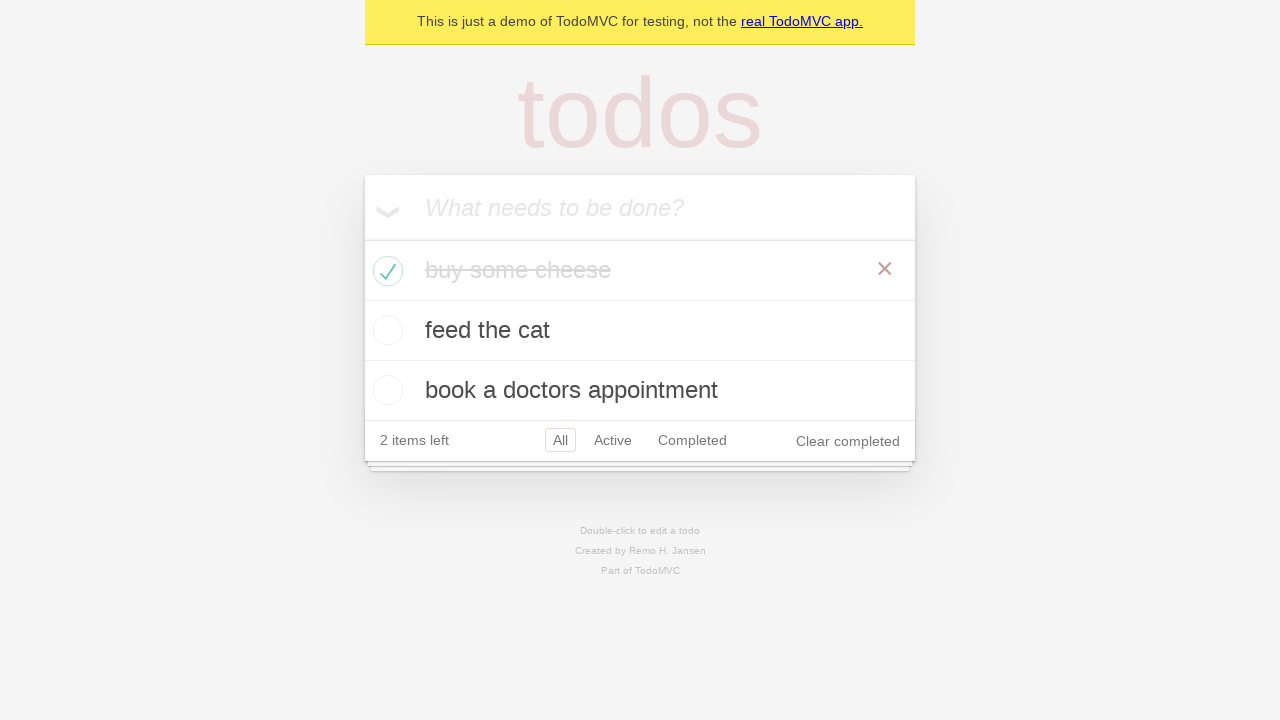